Tests modal dialog functionality by opening a small modal popup, verifying its content, and closing it

Starting URL: https://demoqa.com/modal-dialogs

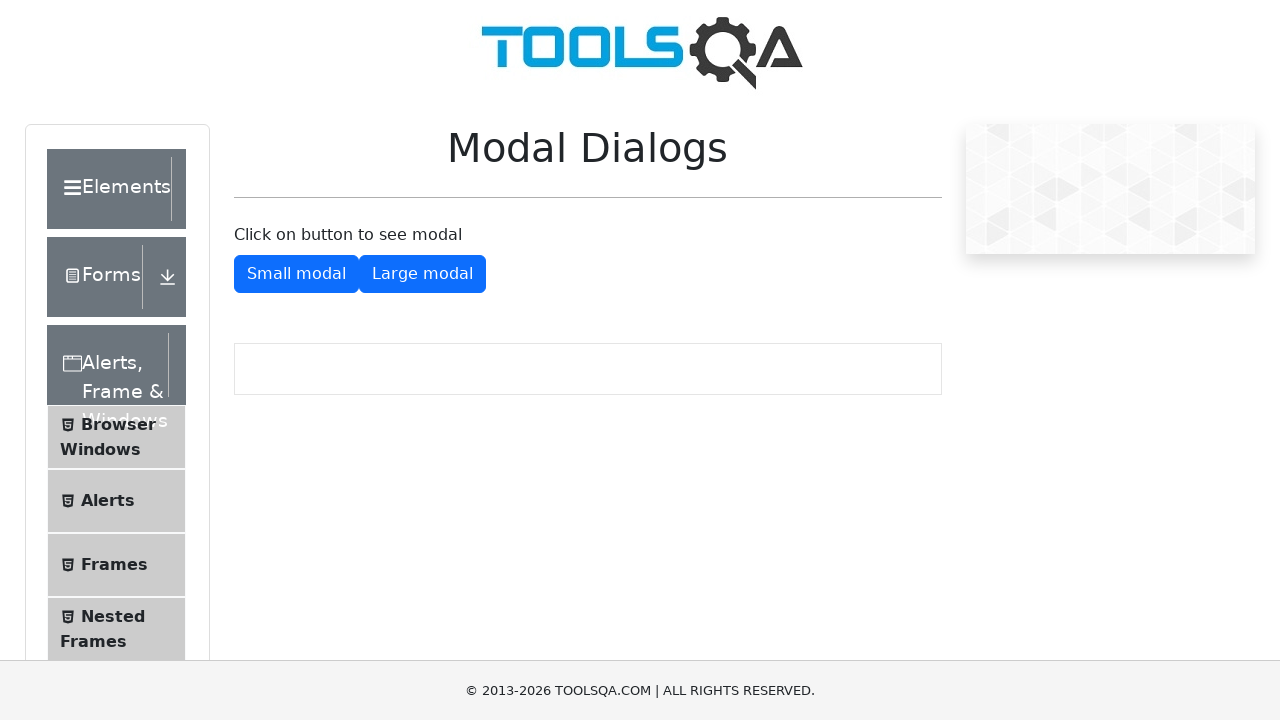

Clicked the small modal button to open popup at (296, 274) on #showSmallModal
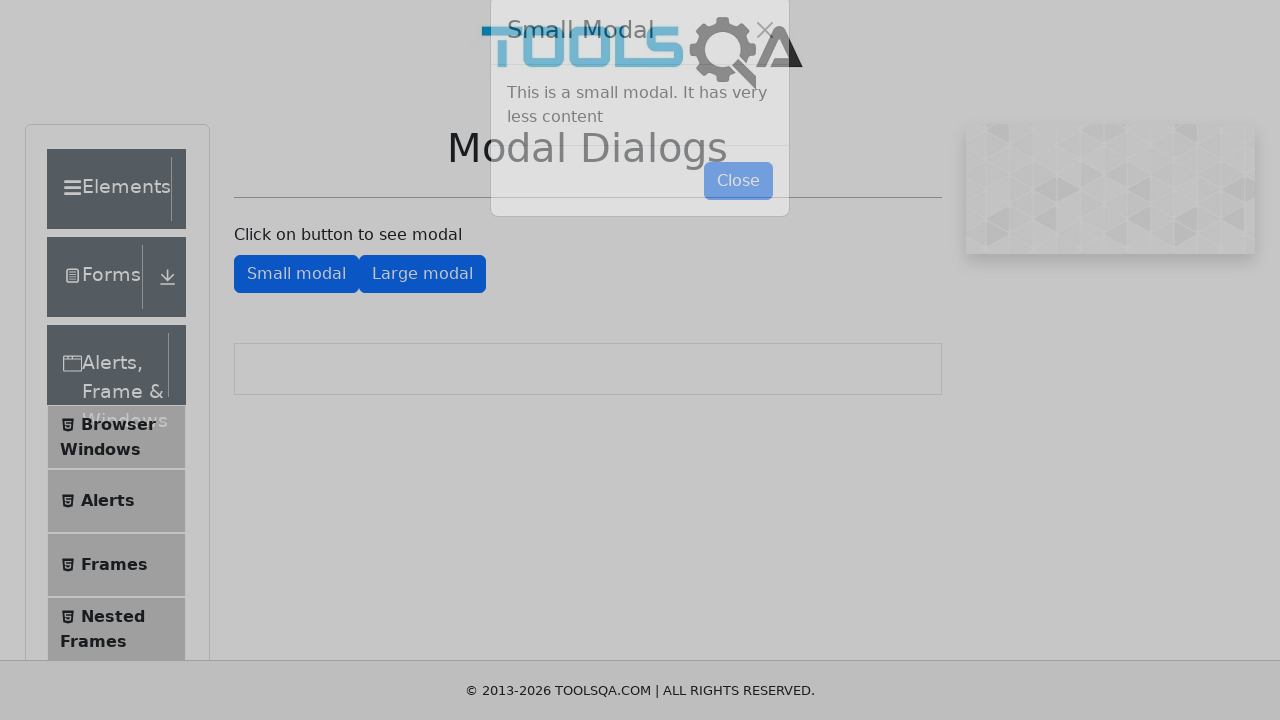

Modal dialog opened and content verified as visible
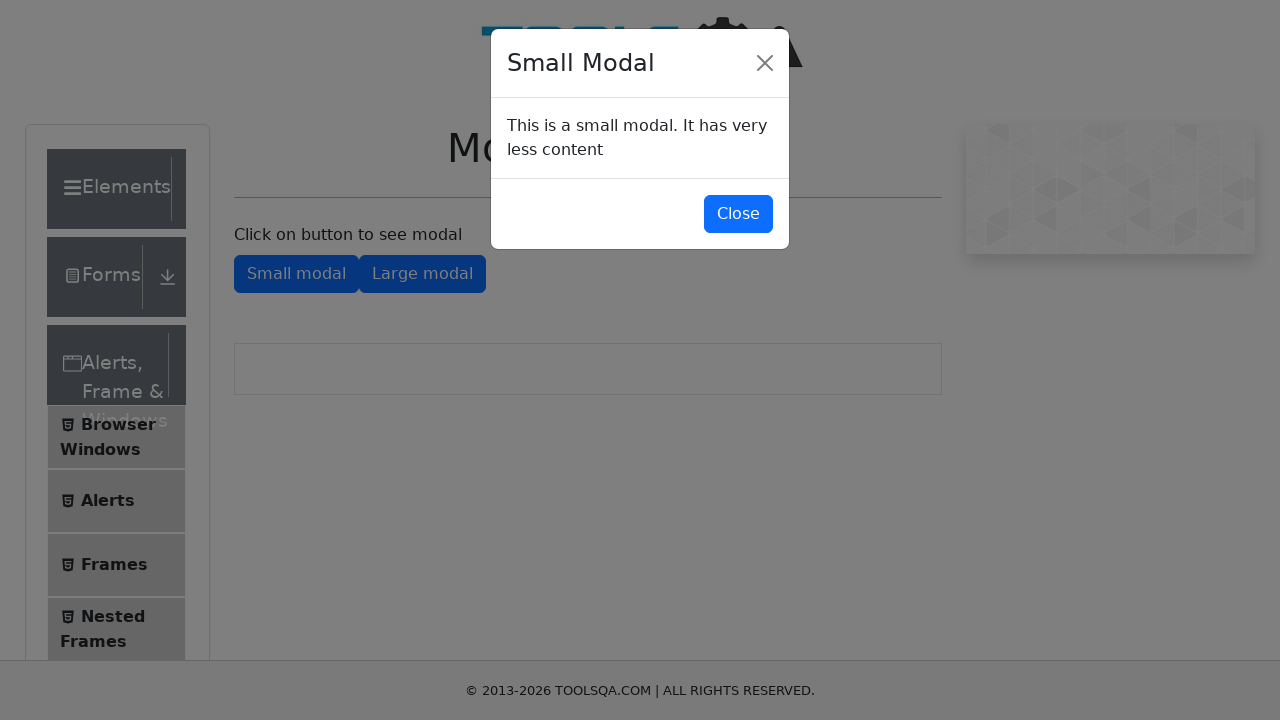

Clicked the close button to dismiss the modal at (738, 214) on #closeSmallModal
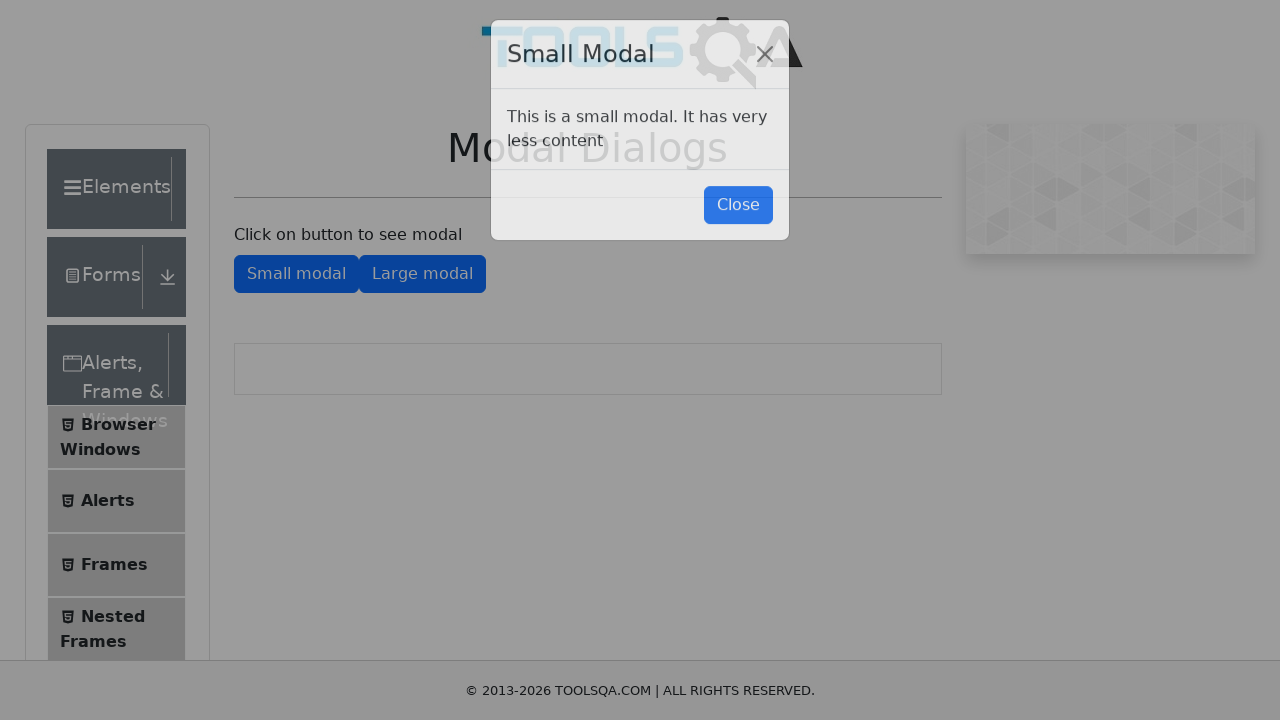

Modal dialog closed and small modal button returned to visible state
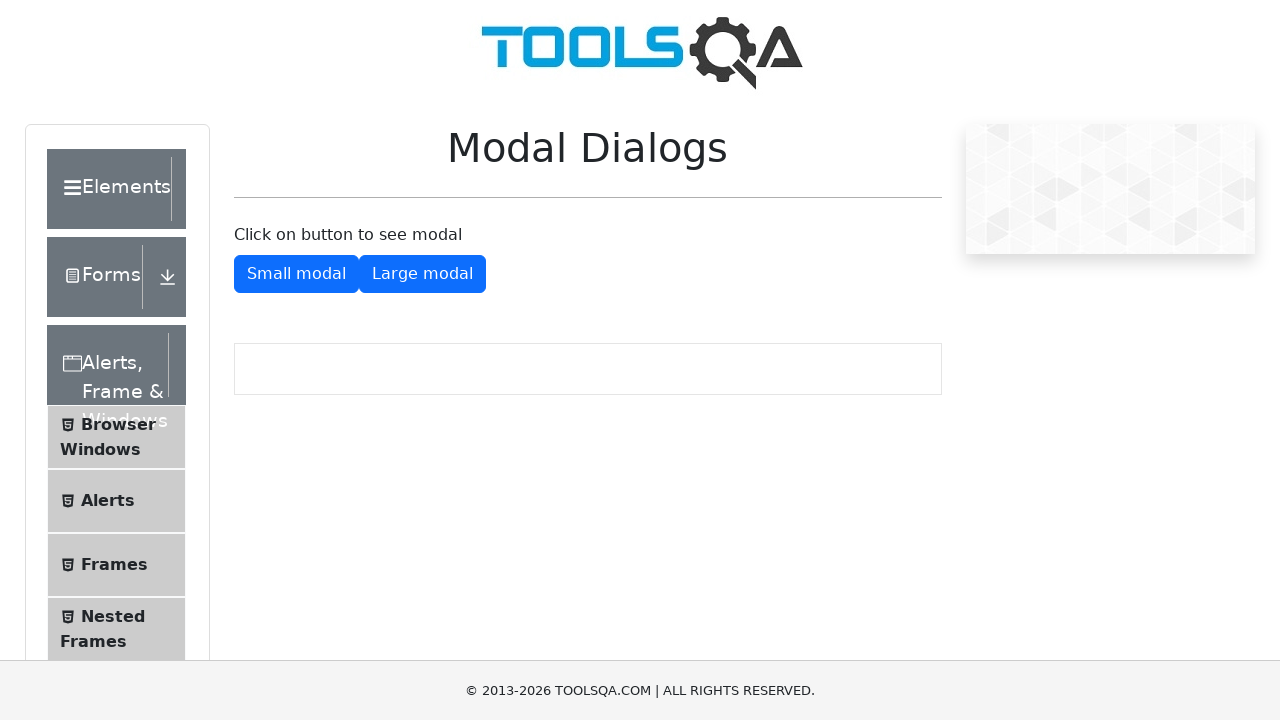

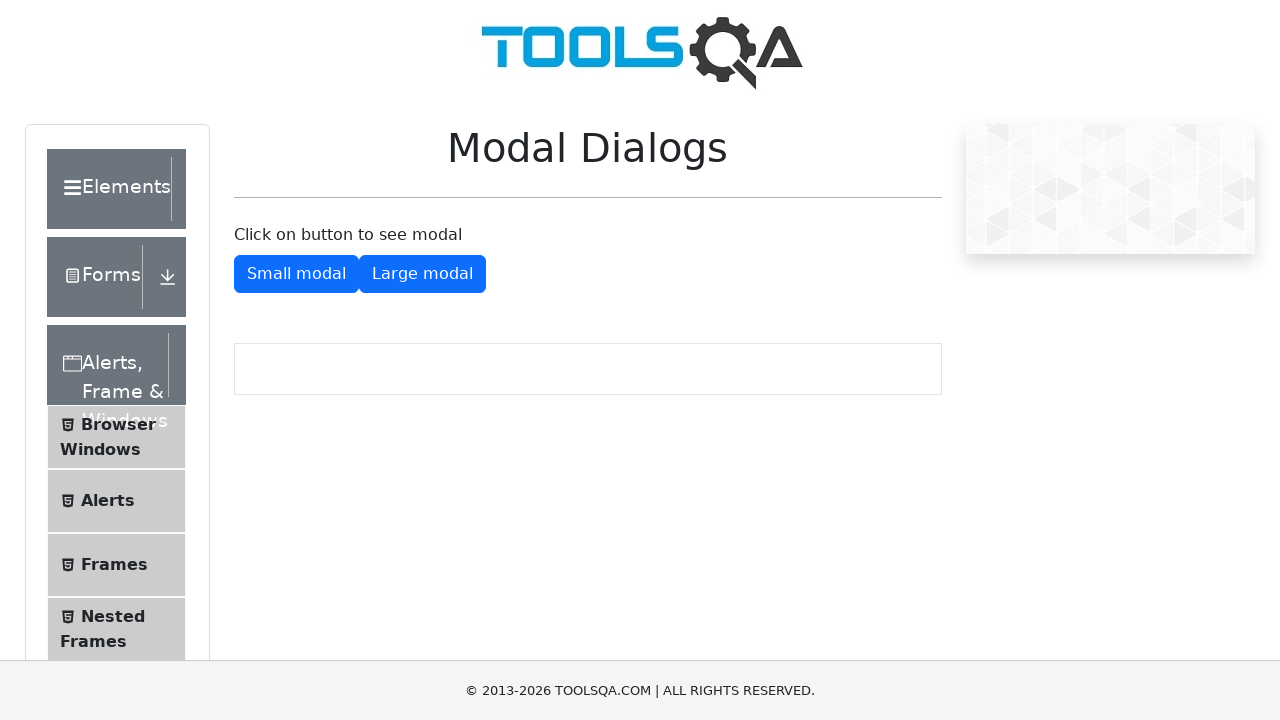